Tests checkbox states by verifying initial checkbox states and toggling them to verify the changes

Starting URL: https://the-internet.herokuapp.com/checkboxes

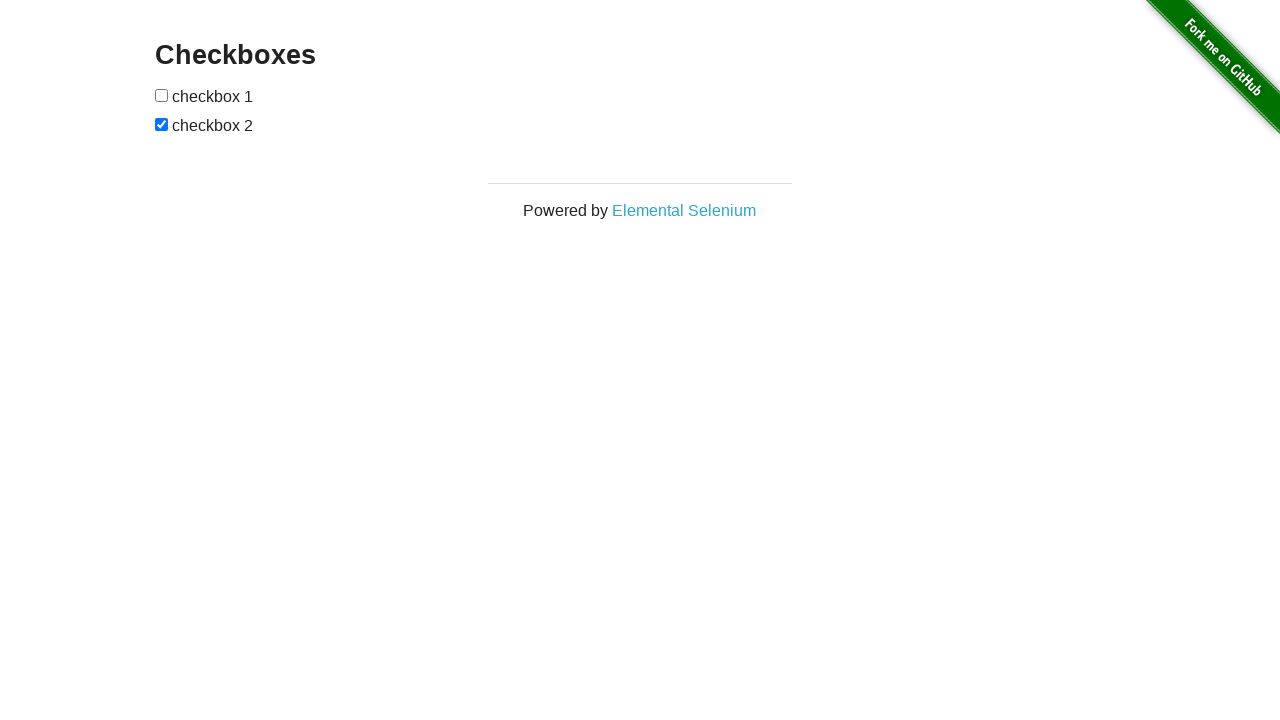

Located all checkboxes on the page
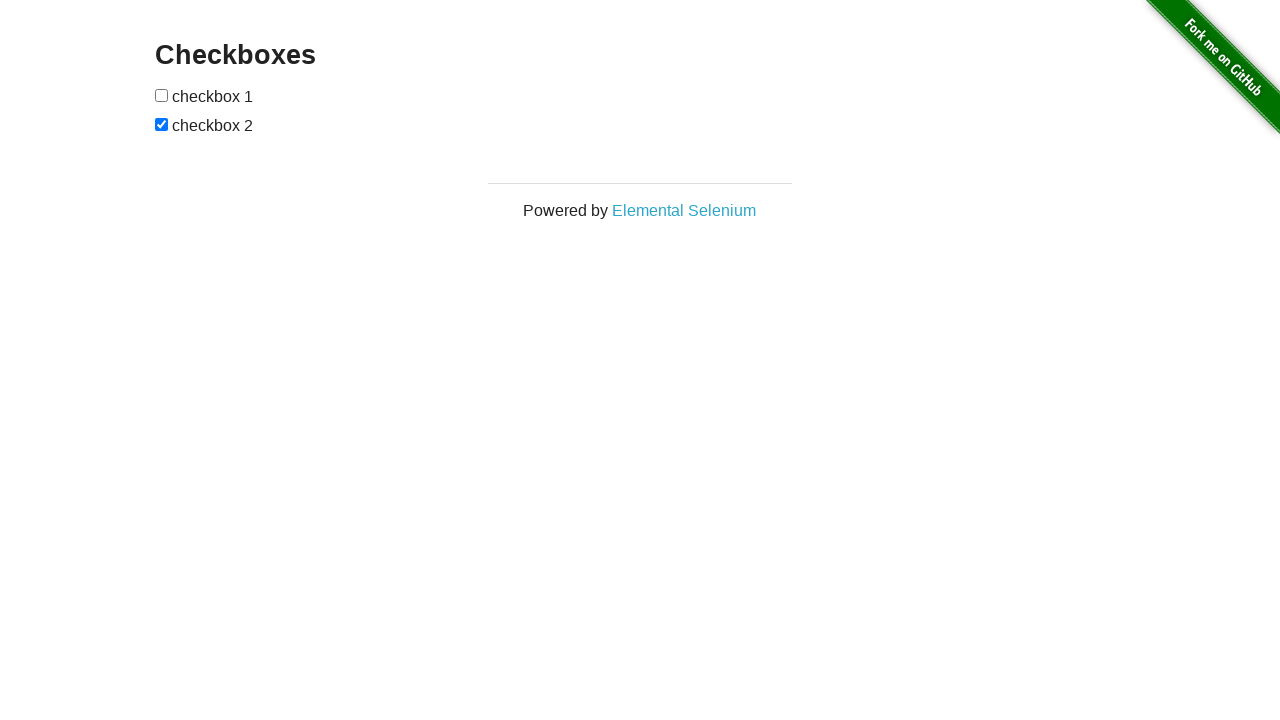

Located first checkbox
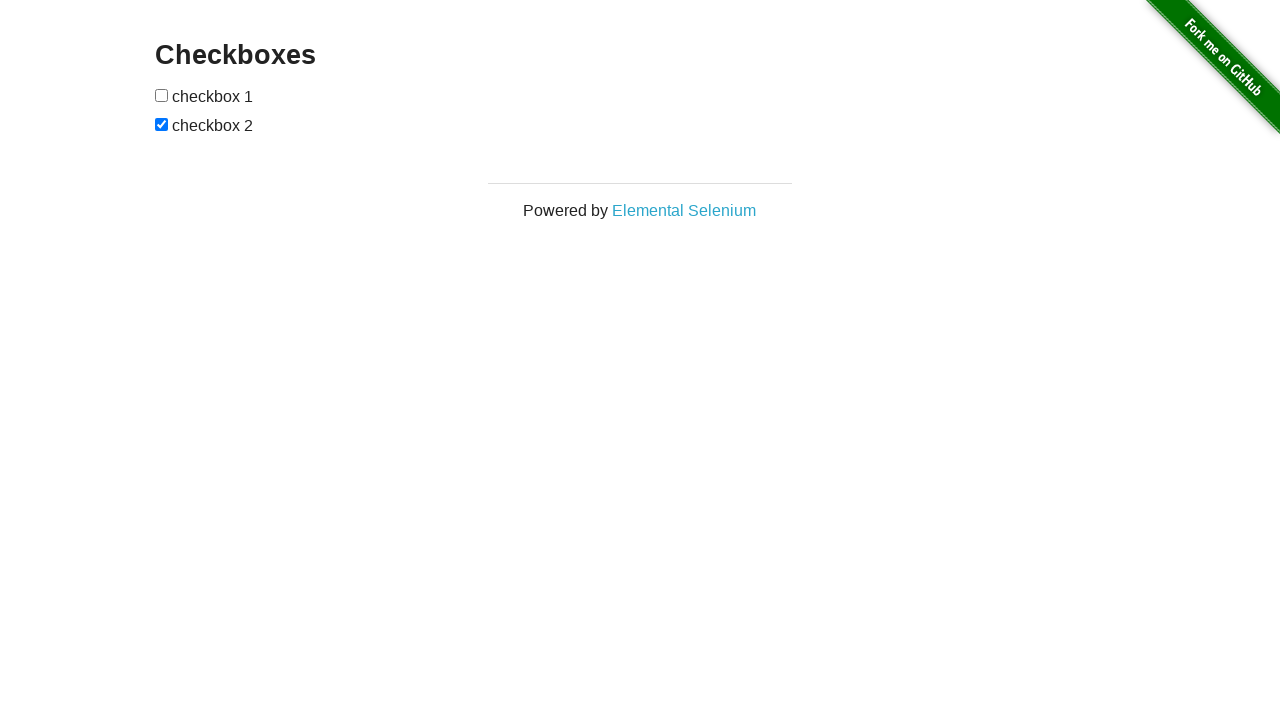

Located second checkbox
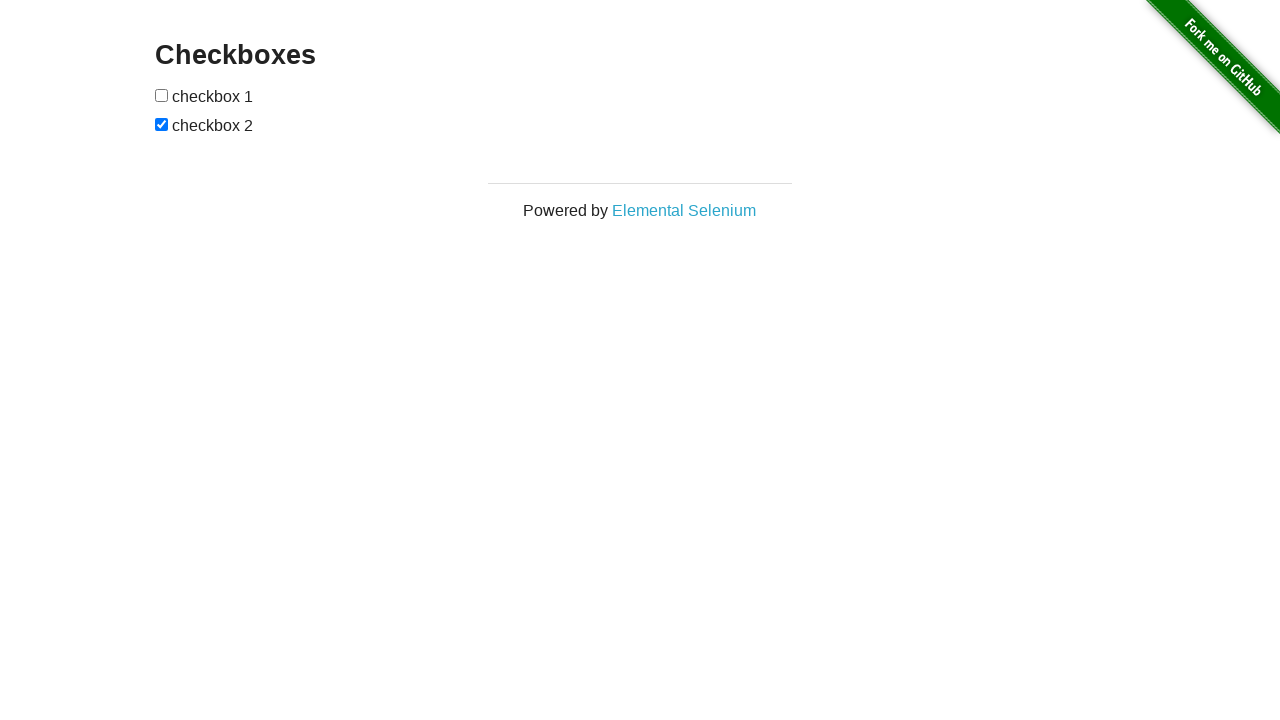

Verified first checkbox is initially unchecked
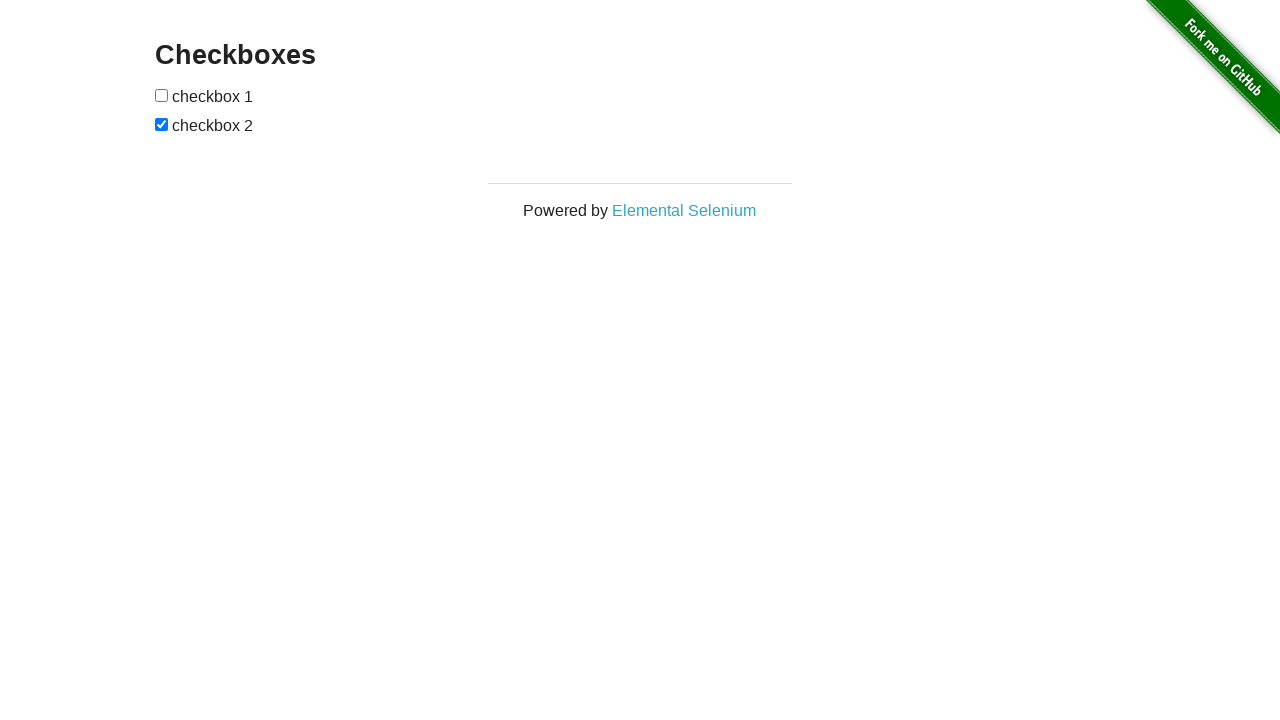

Verified second checkbox is initially checked
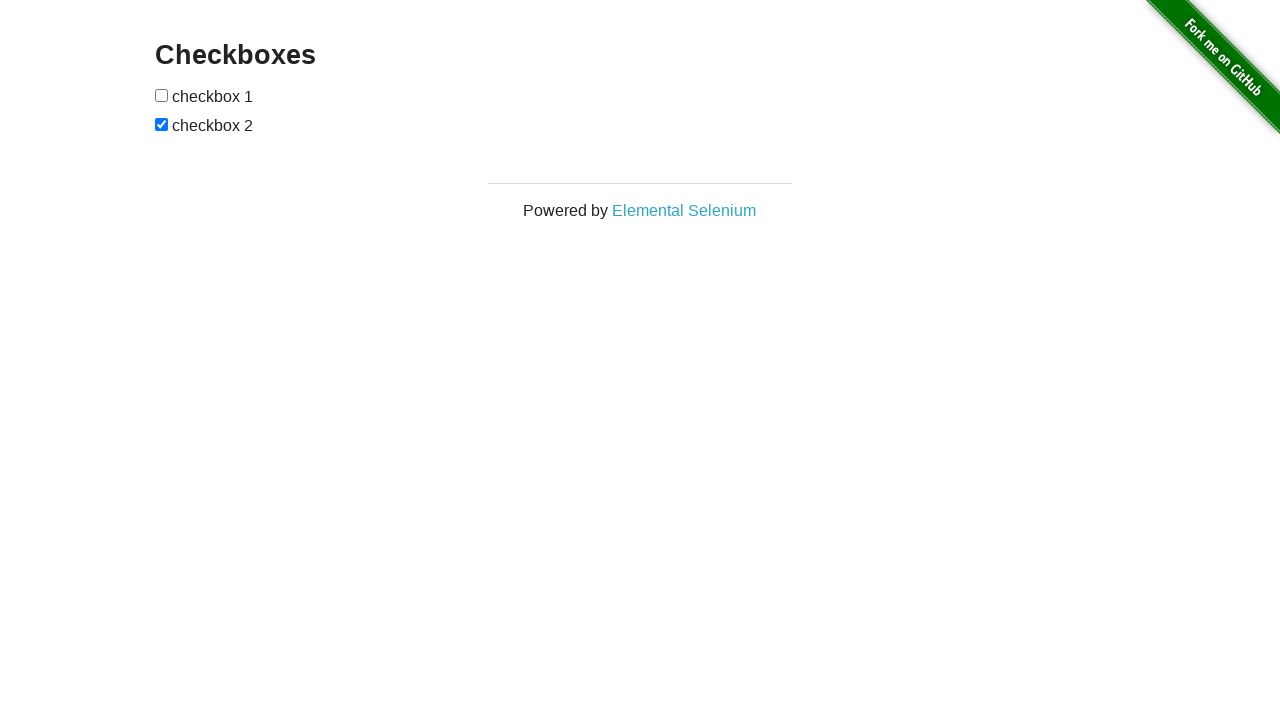

Clicked first checkbox to toggle it at (162, 95) on input[type='checkbox'] >> nth=0
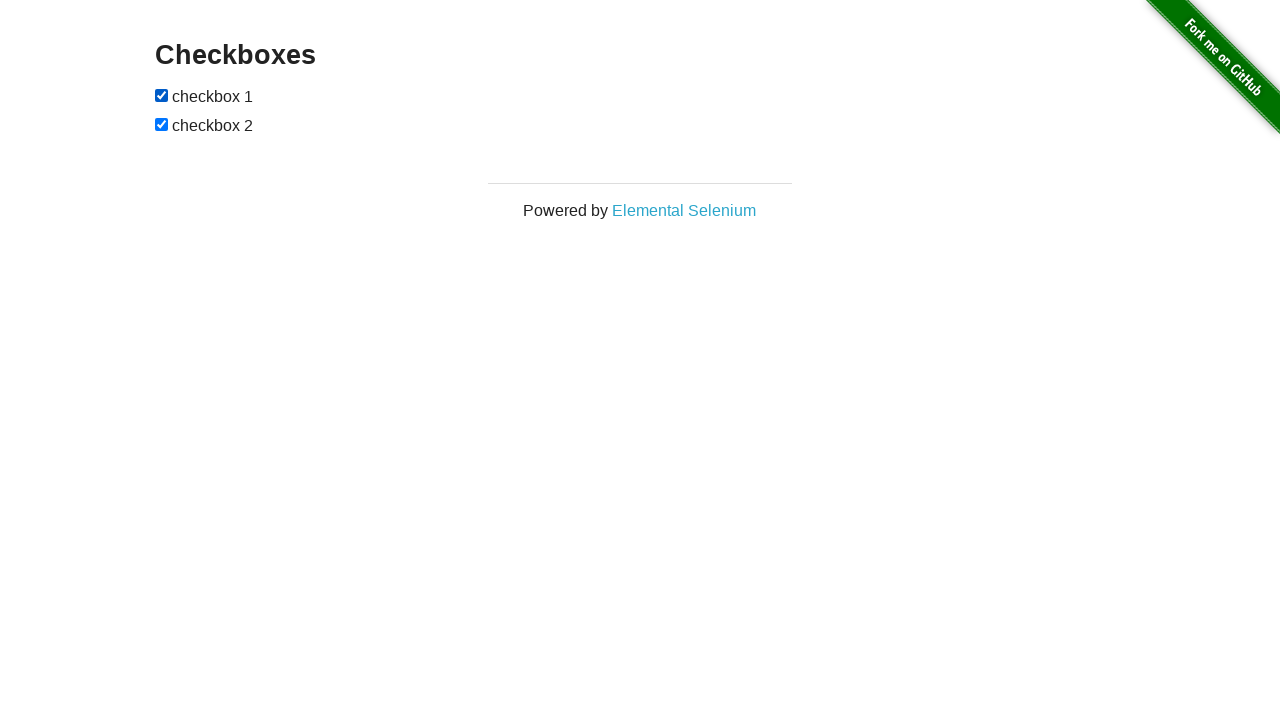

Clicked second checkbox to toggle it at (162, 124) on input[type='checkbox'] >> nth=1
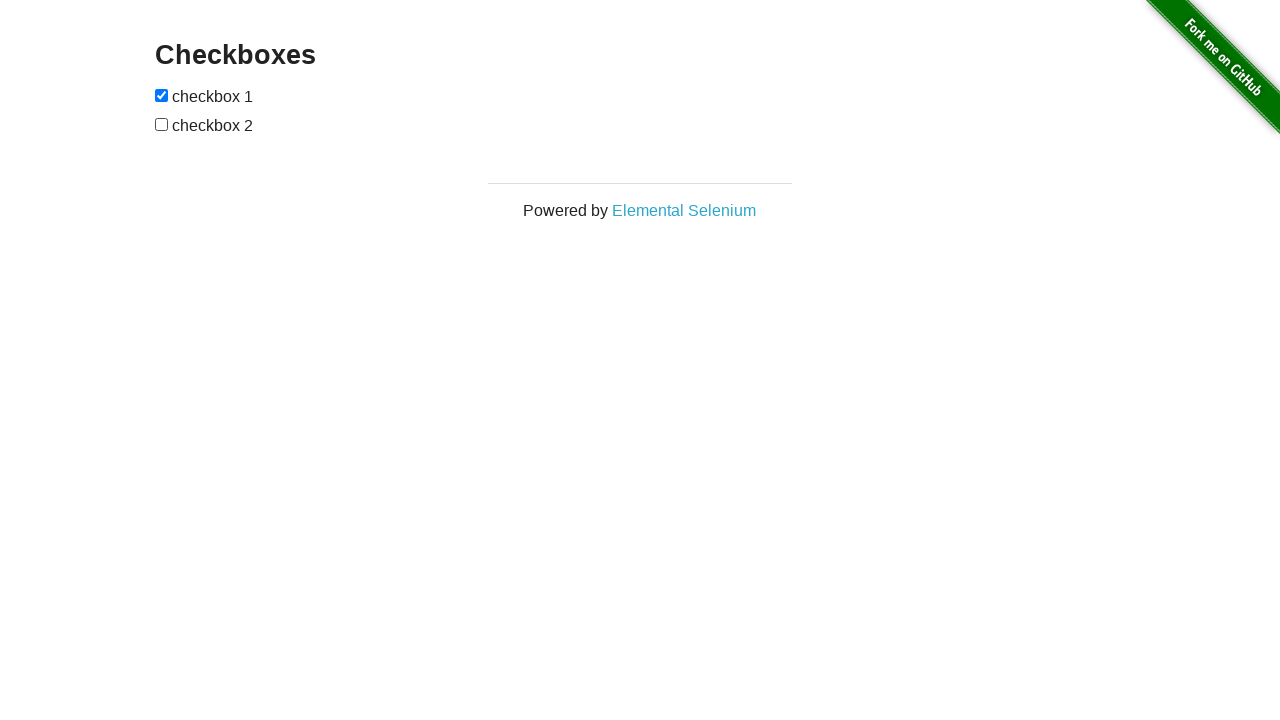

Verified first checkbox is now checked
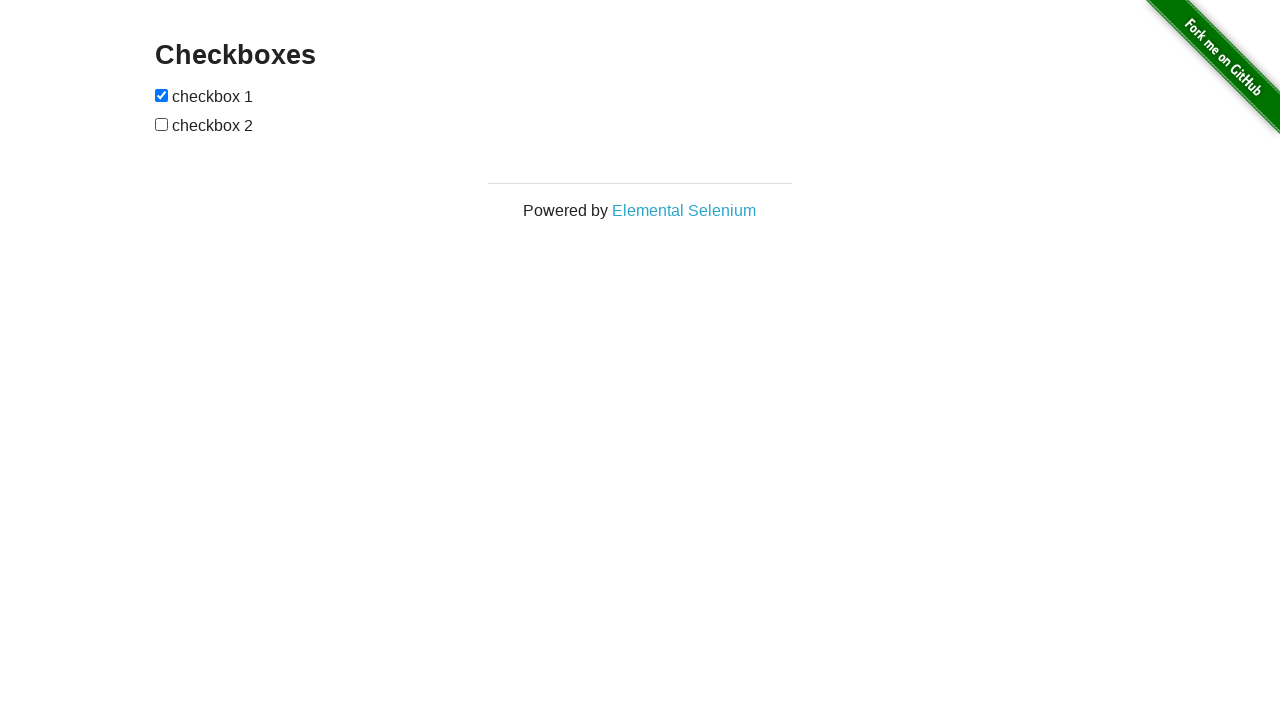

Verified second checkbox is now unchecked
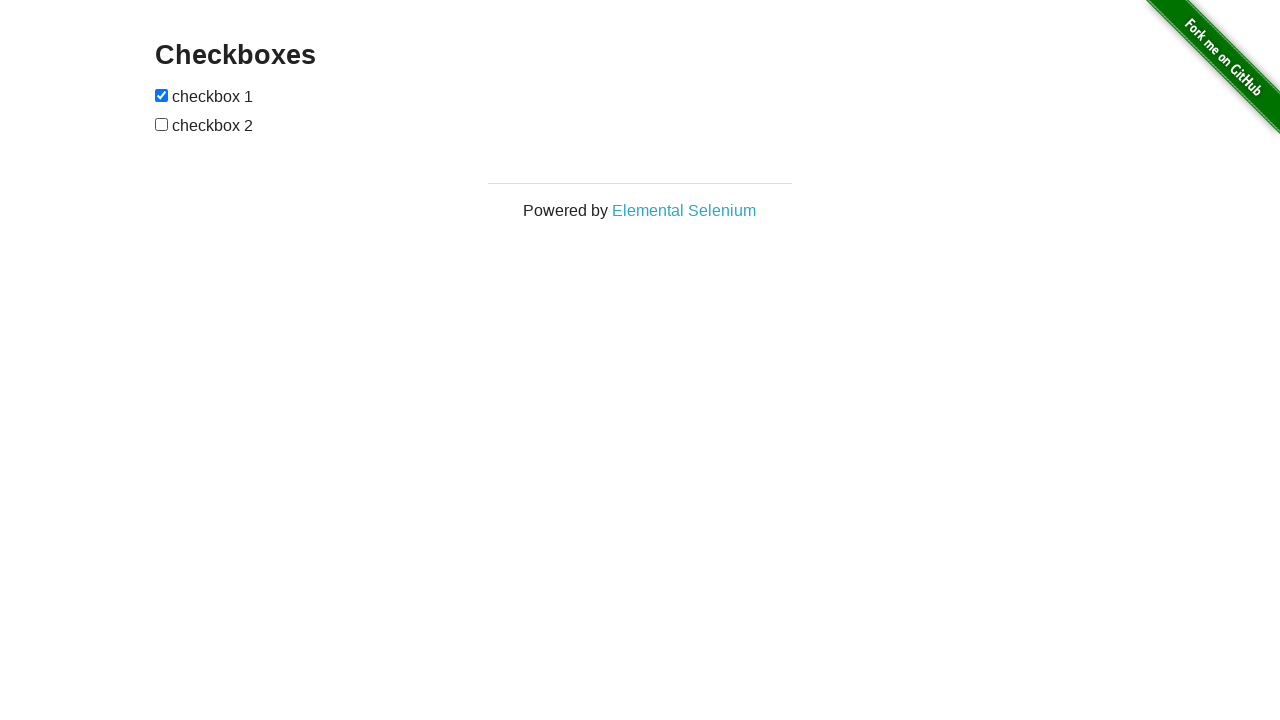

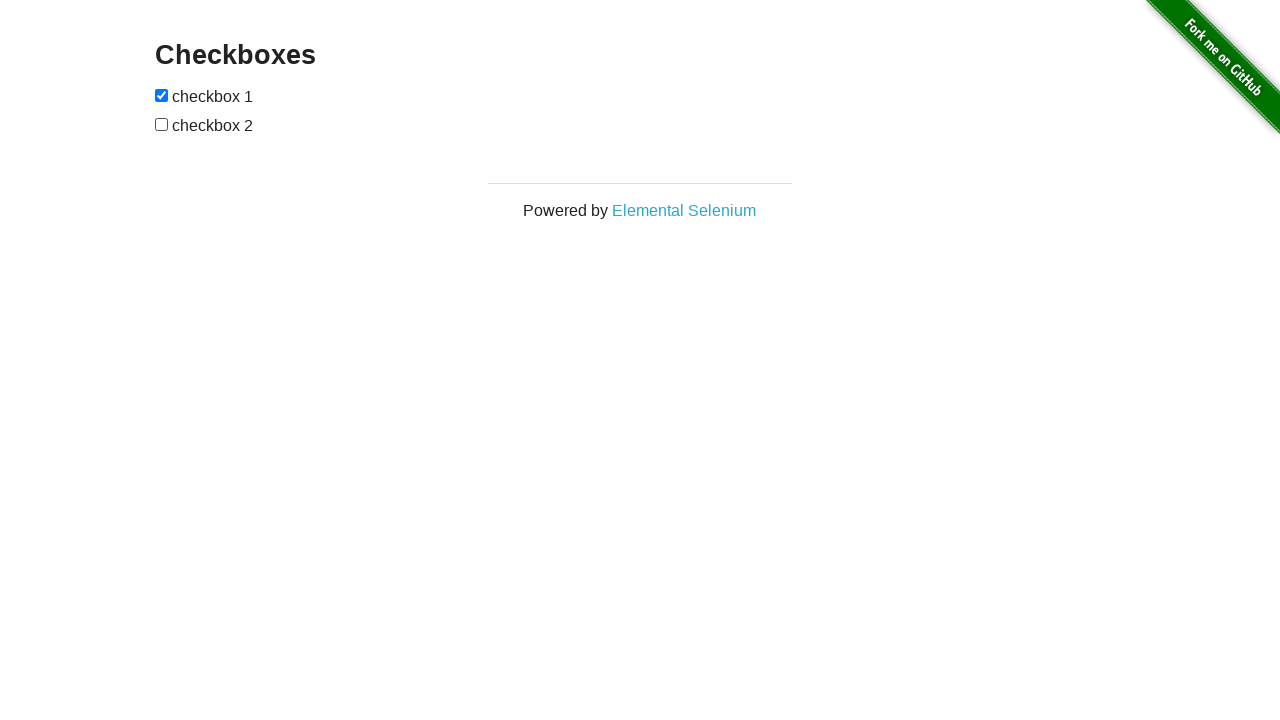